Tests a data types form by filling in various fields (name, address, email, phone, city, country, job position, company) while leaving zip code empty, then submits the form and verifies that the zip code field shows an error (red) while all other fields show success (green).

Starting URL: https://bonigarcia.dev/selenium-webdriver-java/data-types.html

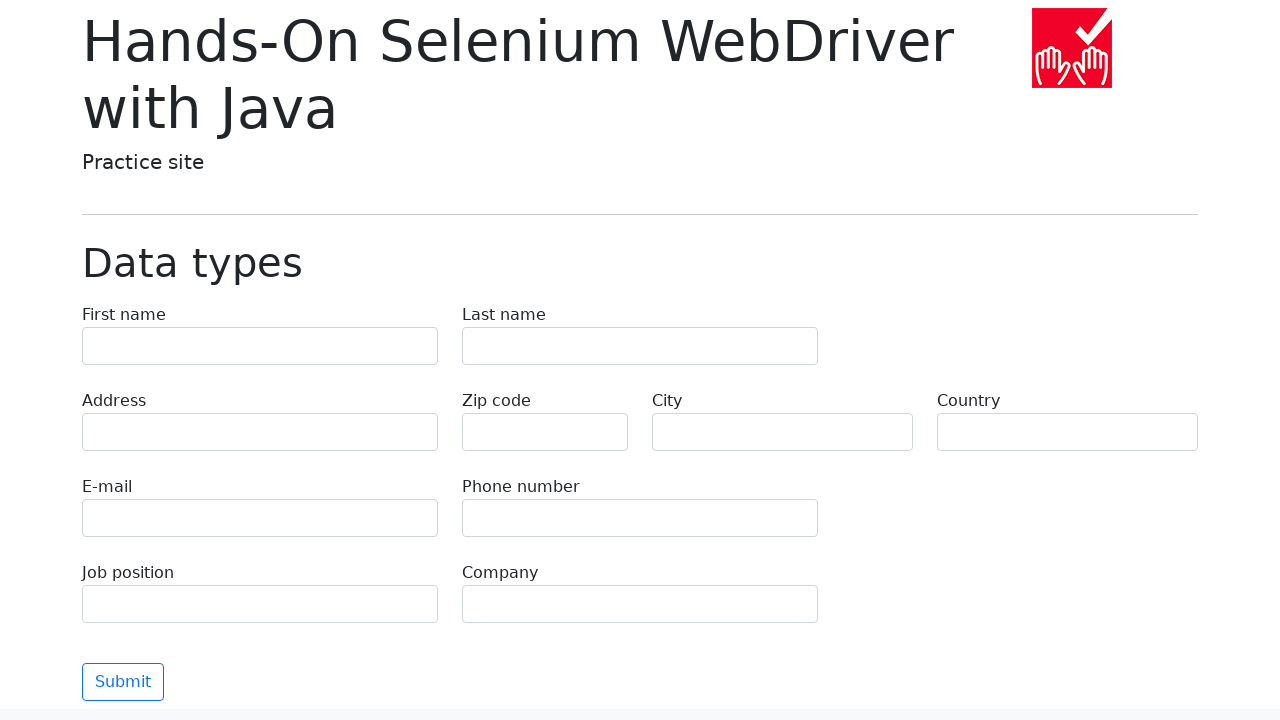

Filled first name field with 'Иван' on input[name='first-name']
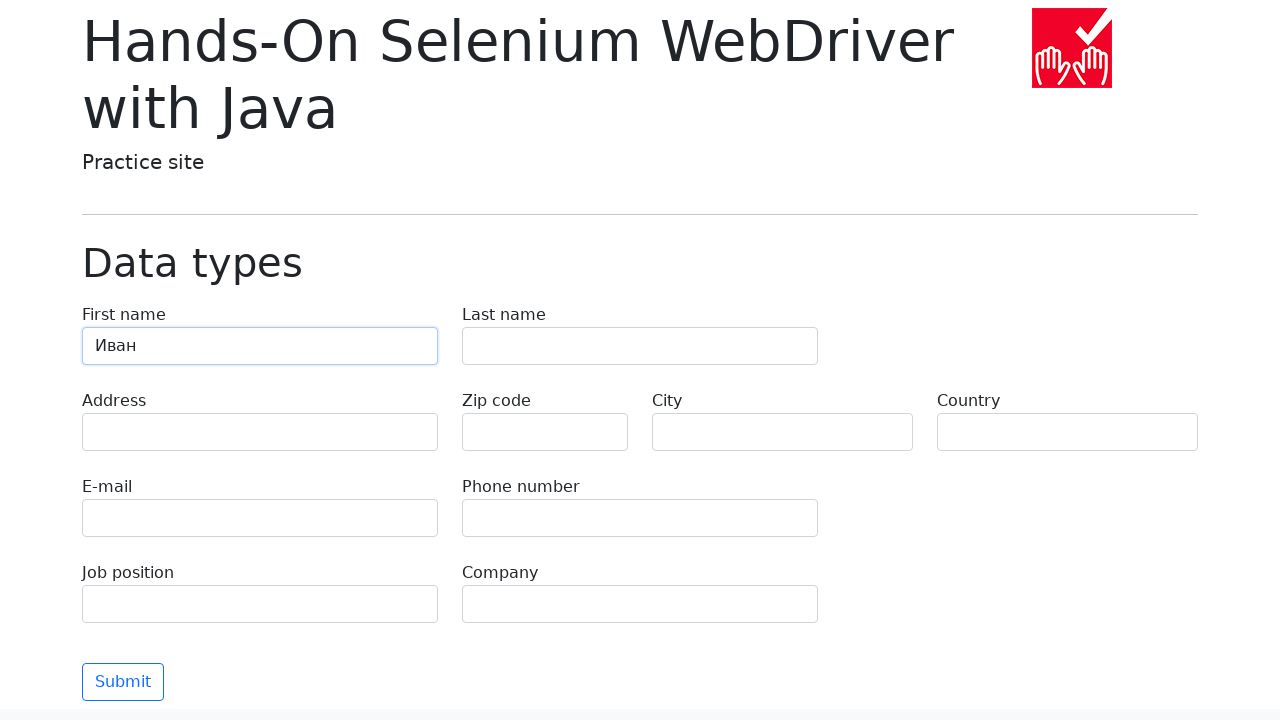

Filled last name field with 'Петров' on input[name='last-name']
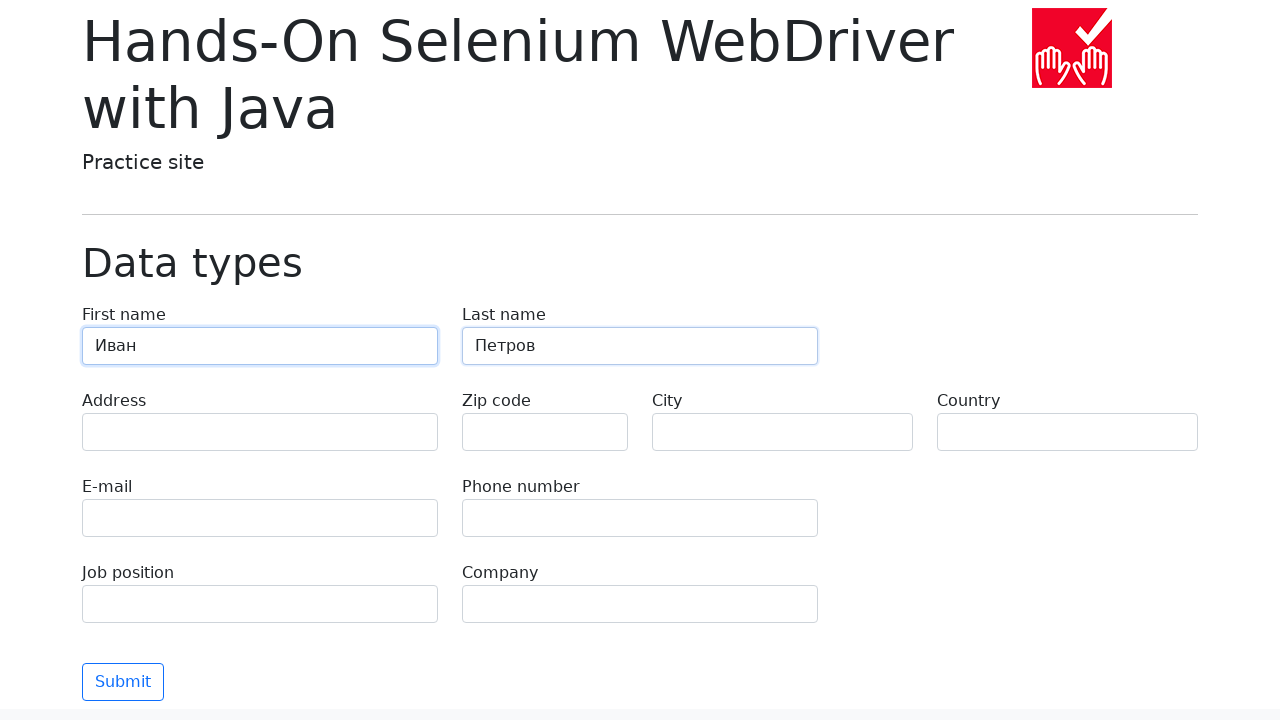

Filled address field with 'Ленина, 55-3' on input[name='address']
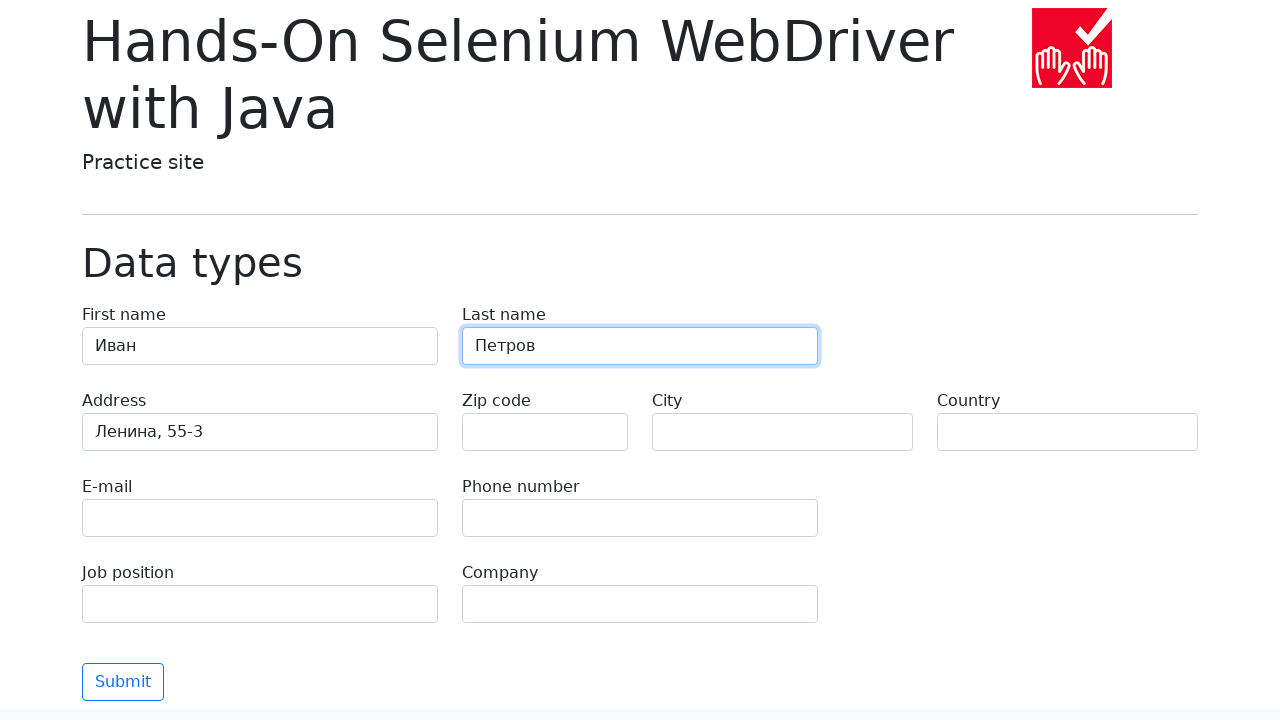

Filled email field with 'test@skypro.com' on input[name='e-mail']
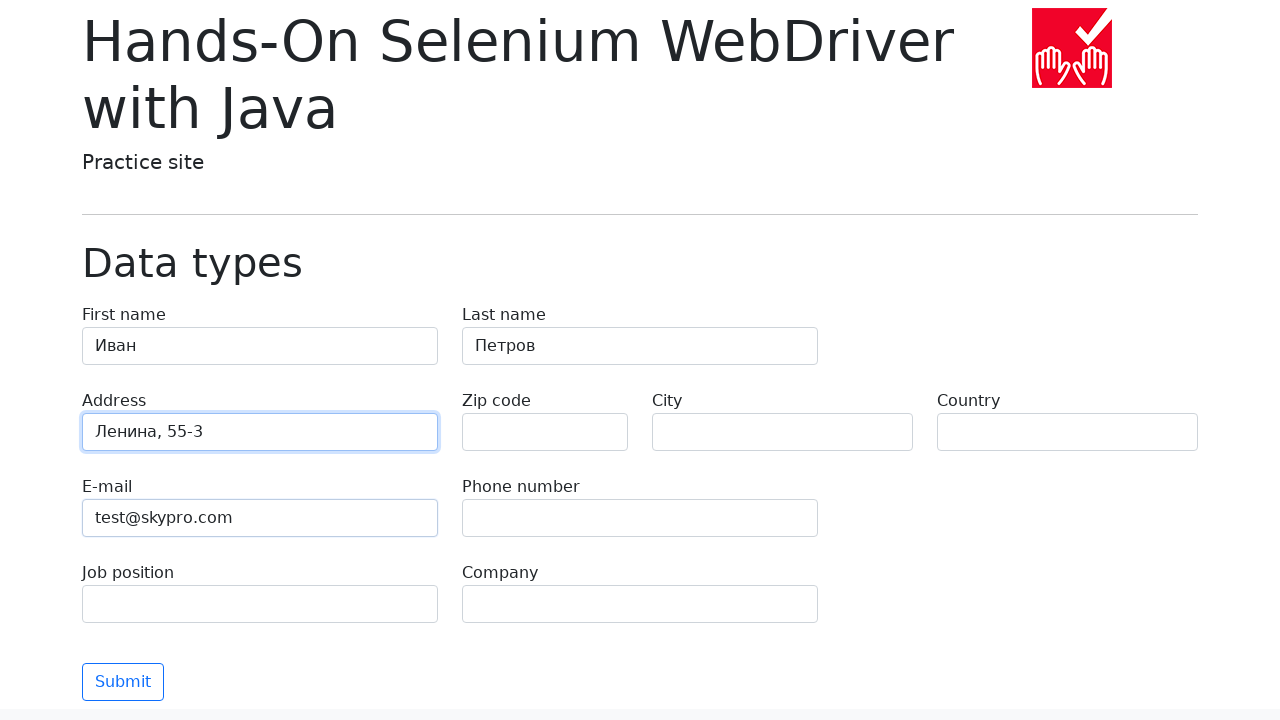

Filled phone field with '+7985899998787' on input[name='phone']
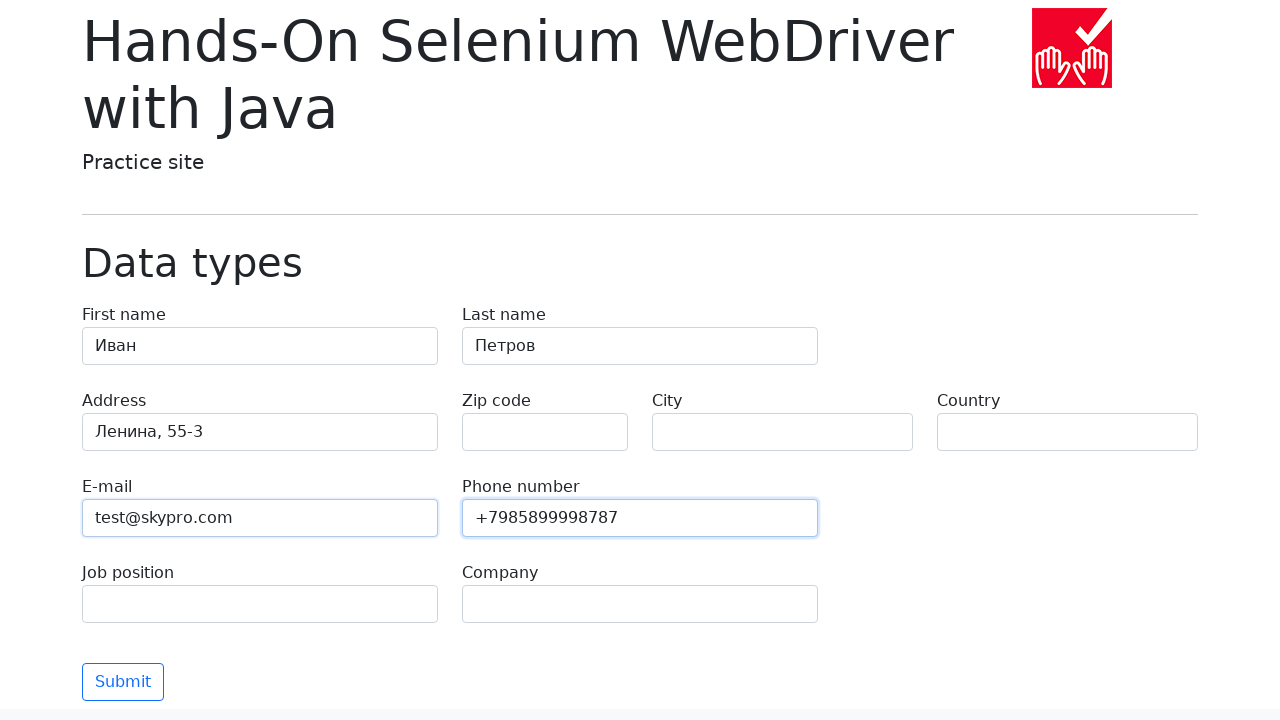

Left zip code field empty on input[name='zip-code']
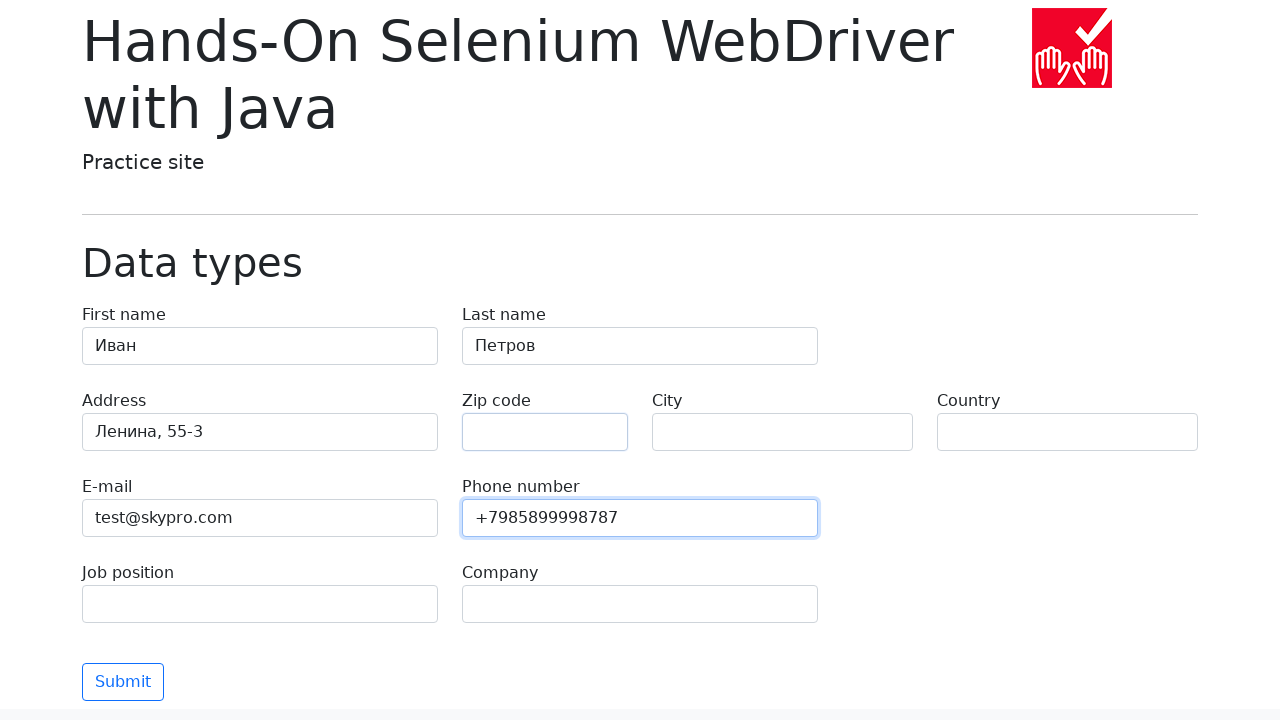

Filled city field with 'Москва' on input[name='city']
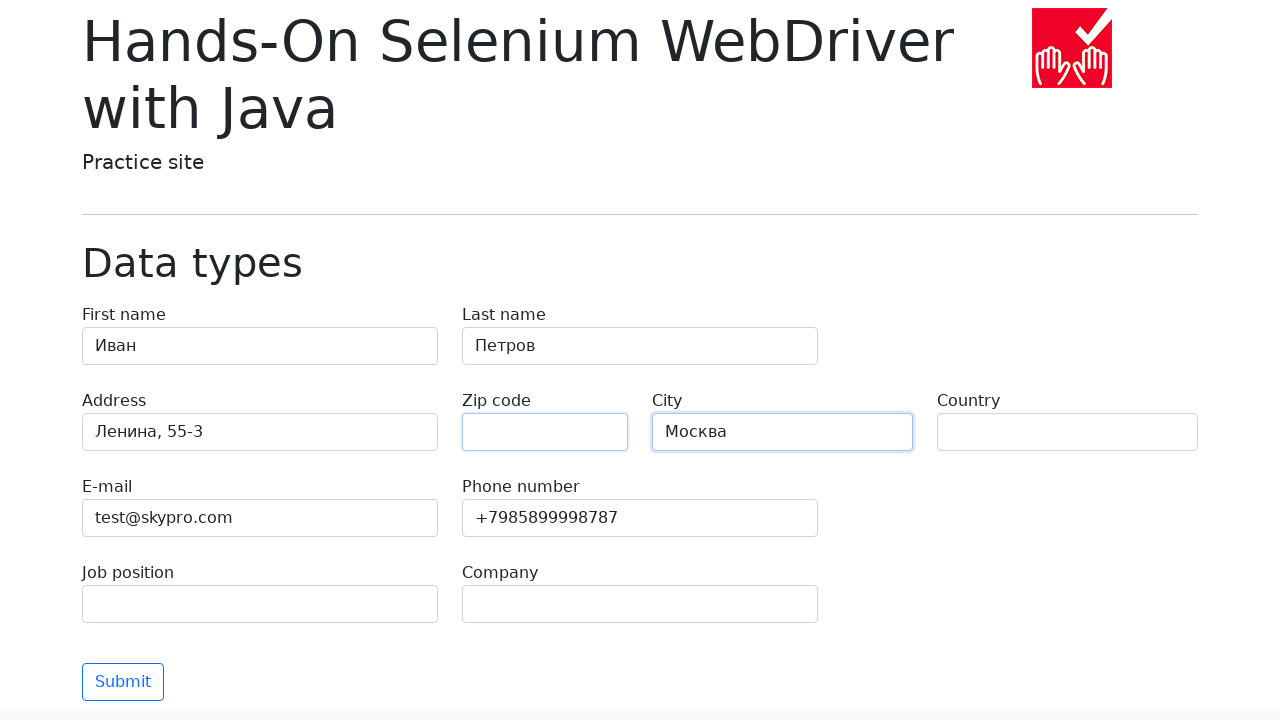

Filled country field with 'Россия' on input[name='country']
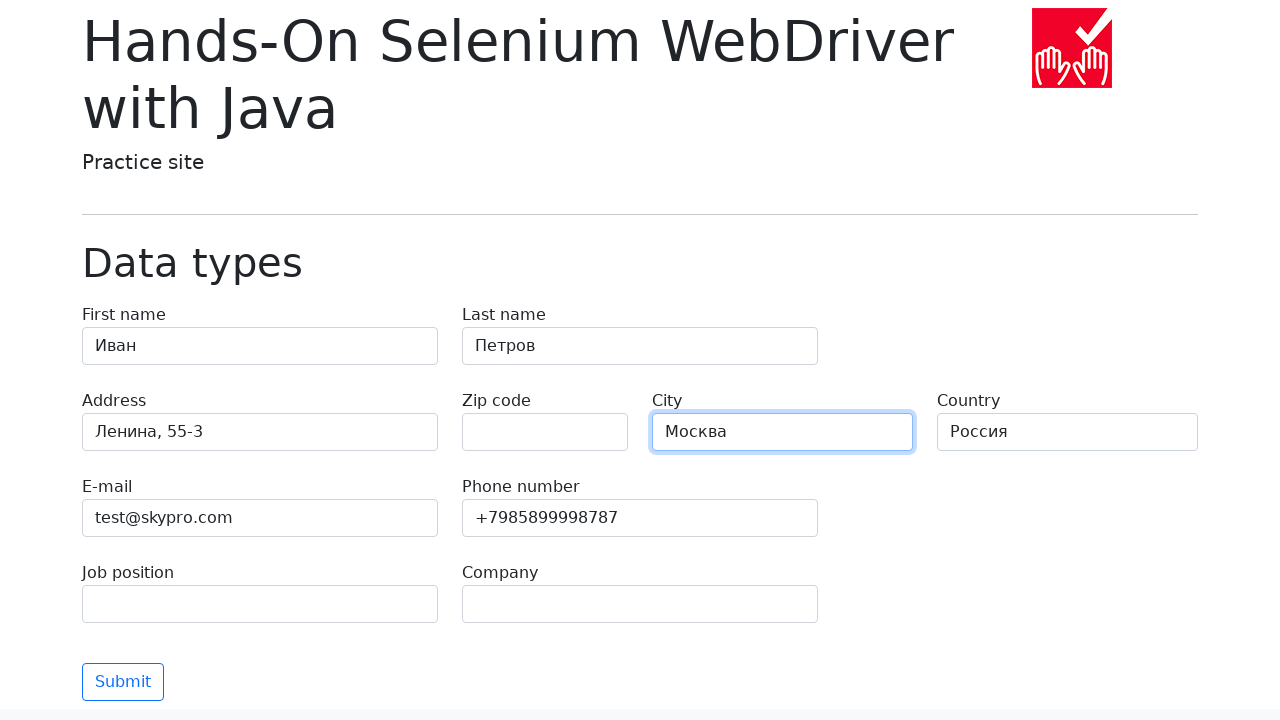

Filled job position field with 'QA' on input[name='job-position']
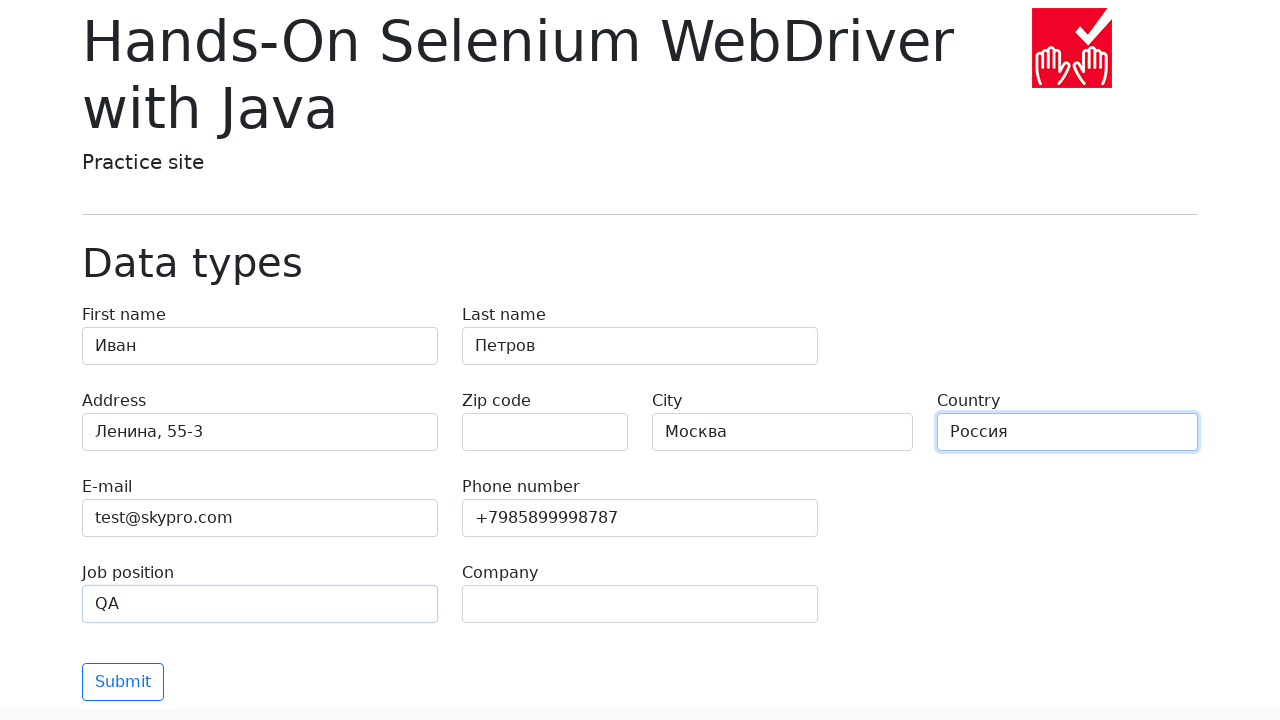

Filled company field with 'SkyPro' on input[name='company']
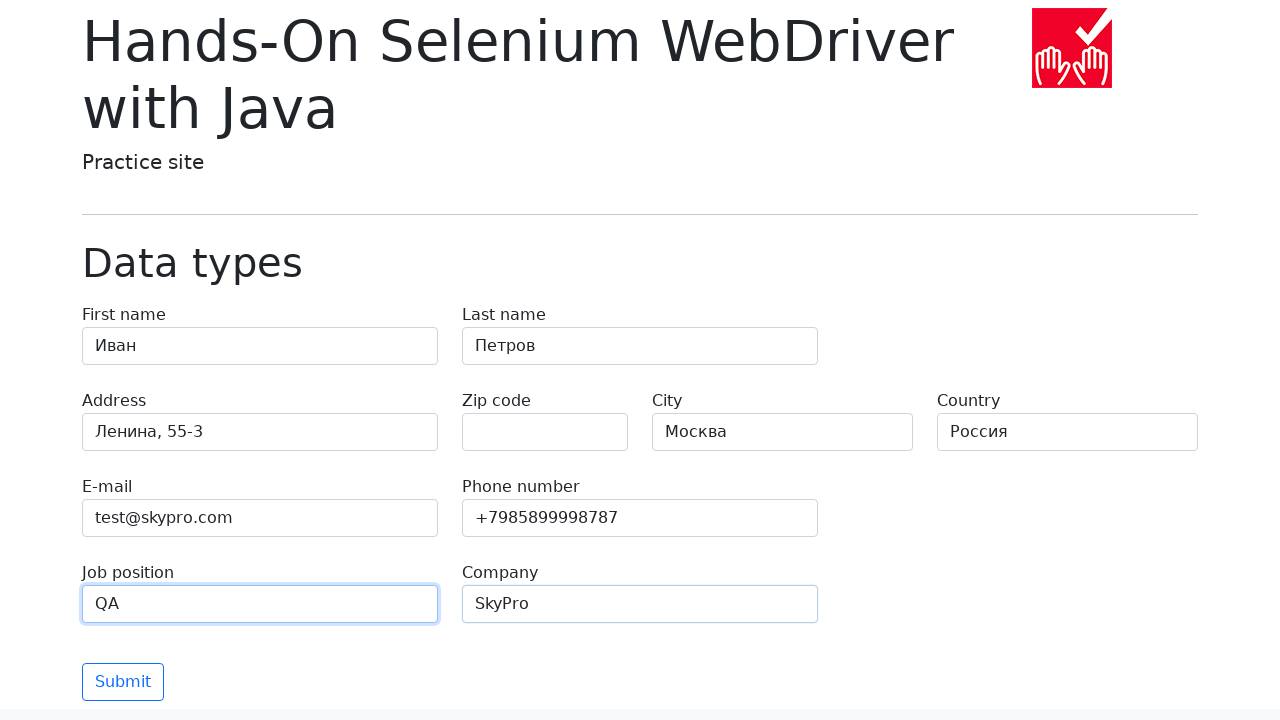

Clicked submit button to submit the form at (123, 682) on button[type='submit']
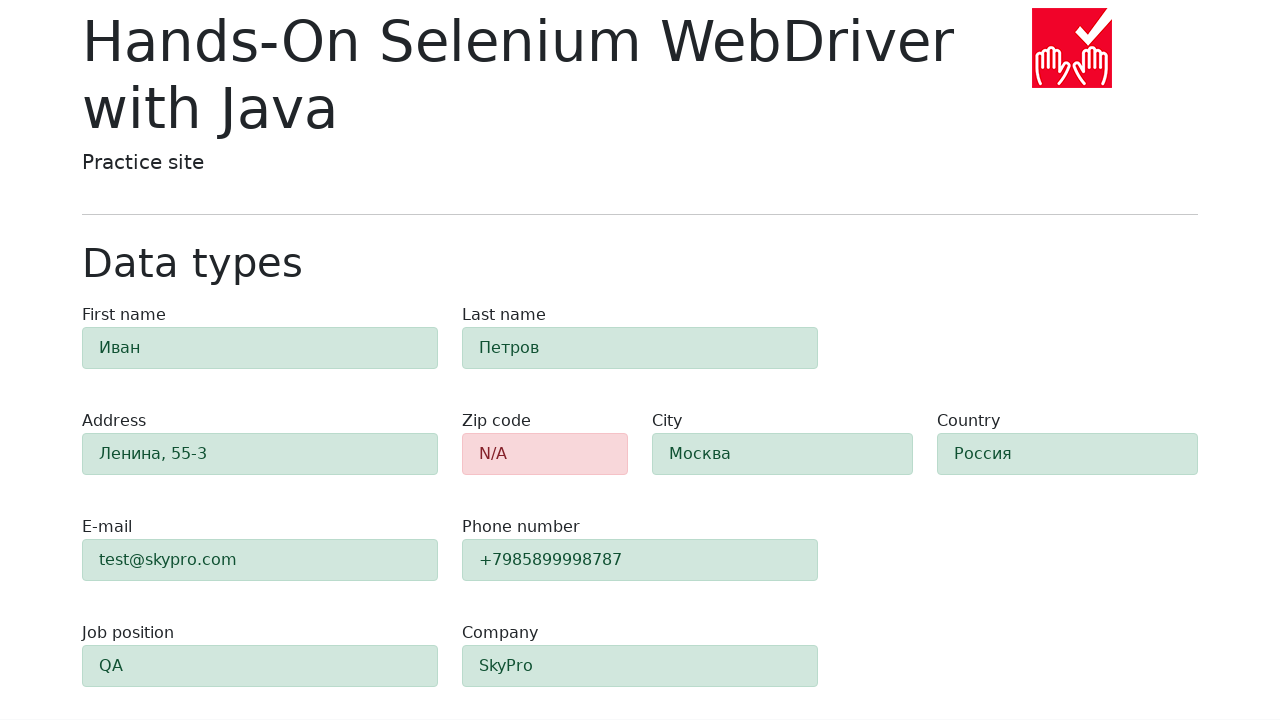

Waited for zip code field to show error (alert-danger class)
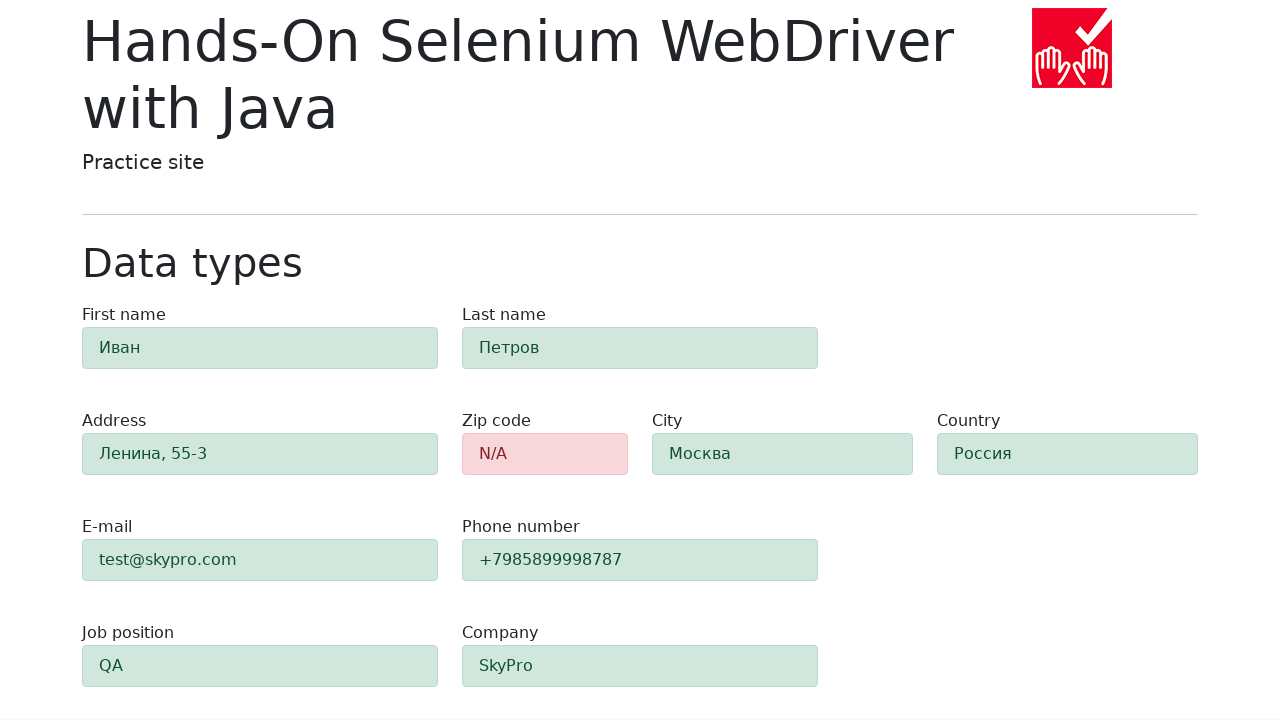

Retrieved zip code field class attribute to verify error state
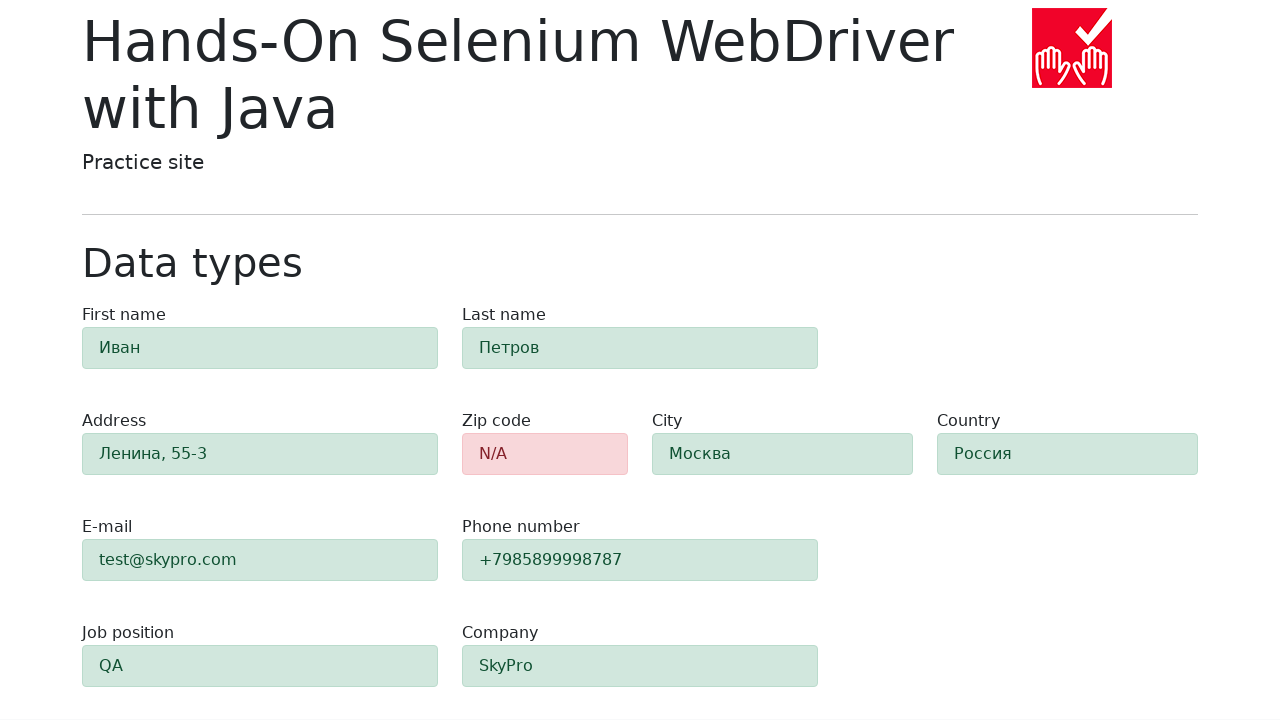

Verified zip code field is highlighted red (alert-danger class present)
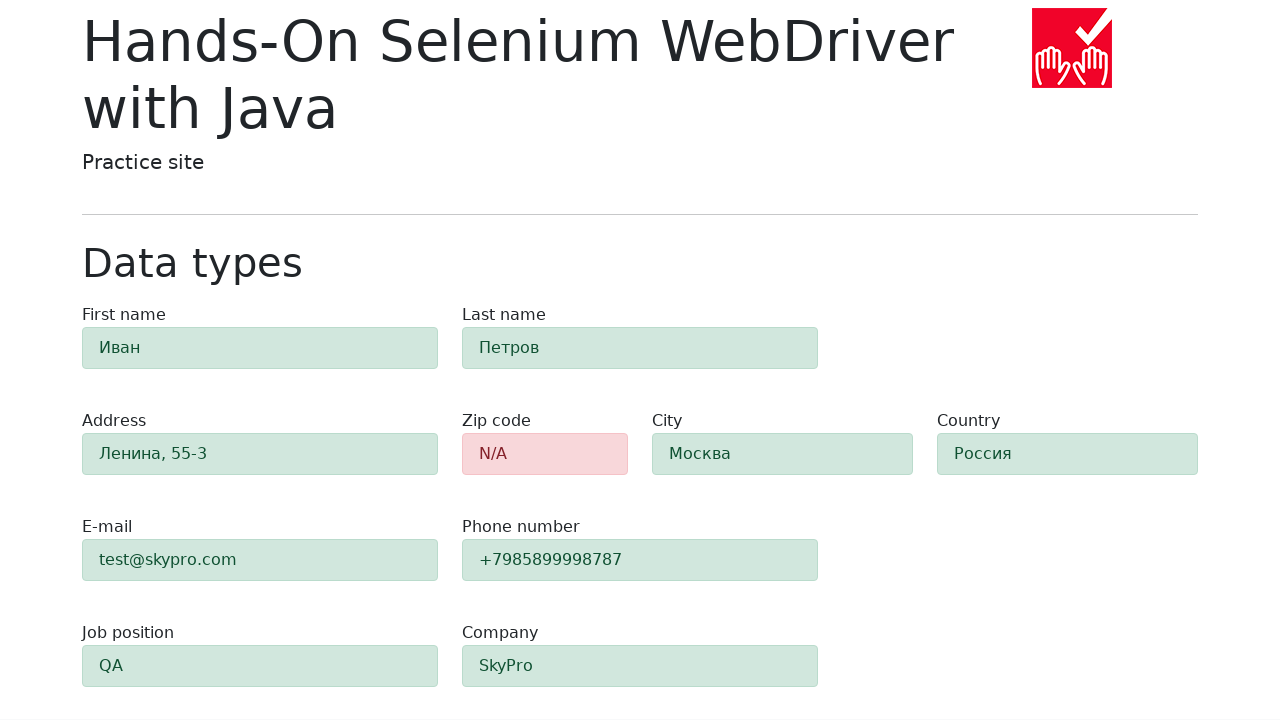

Retrieved first-name field class attribute
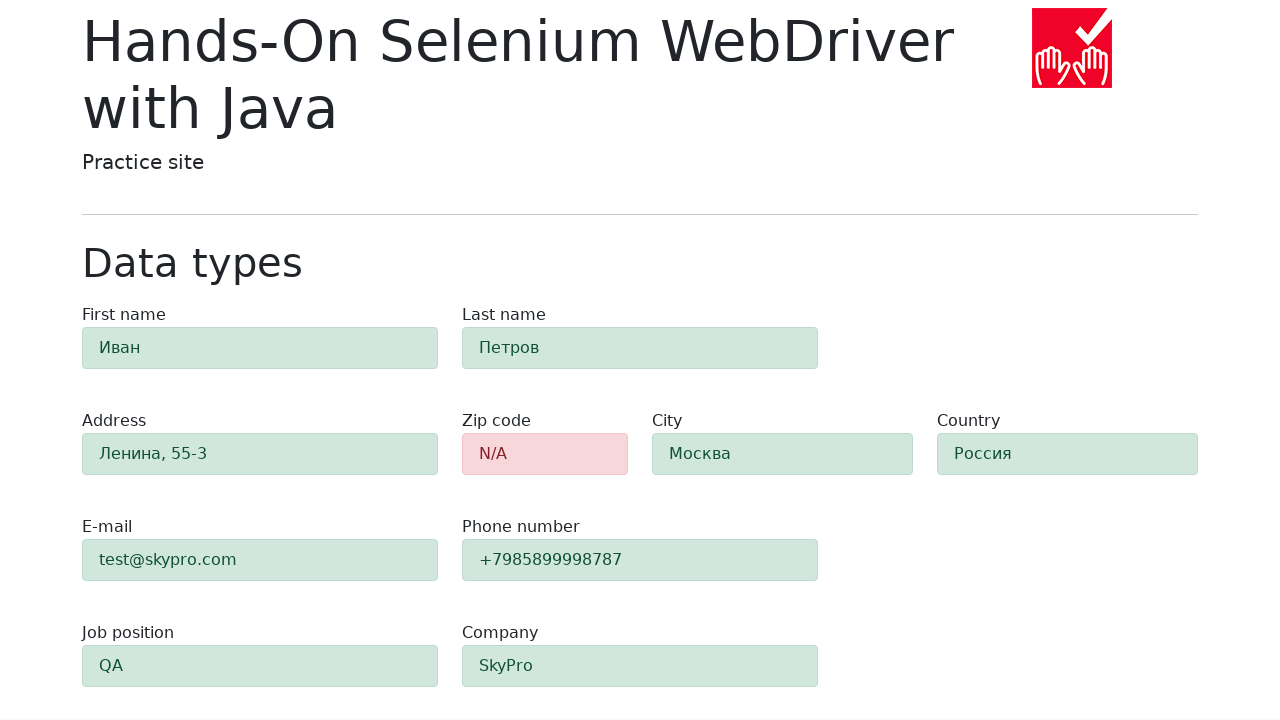

Verified first-name field is highlighted green (alert-success class present)
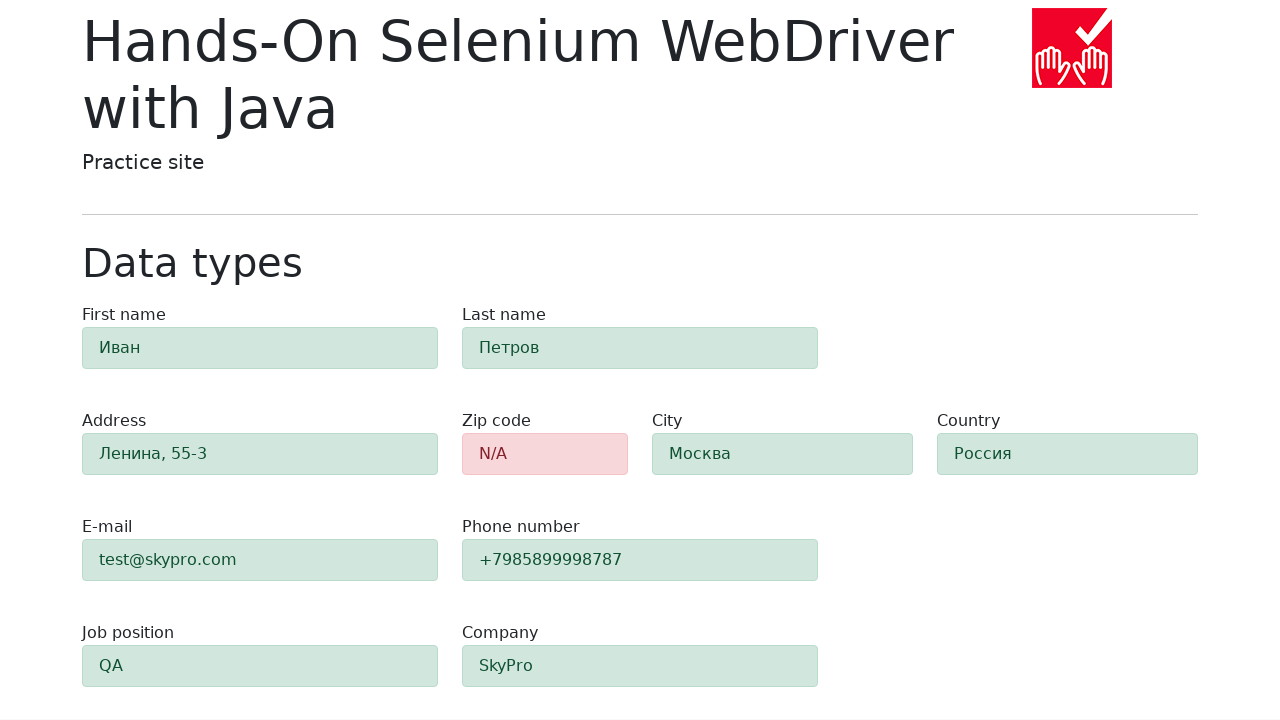

Retrieved last-name field class attribute
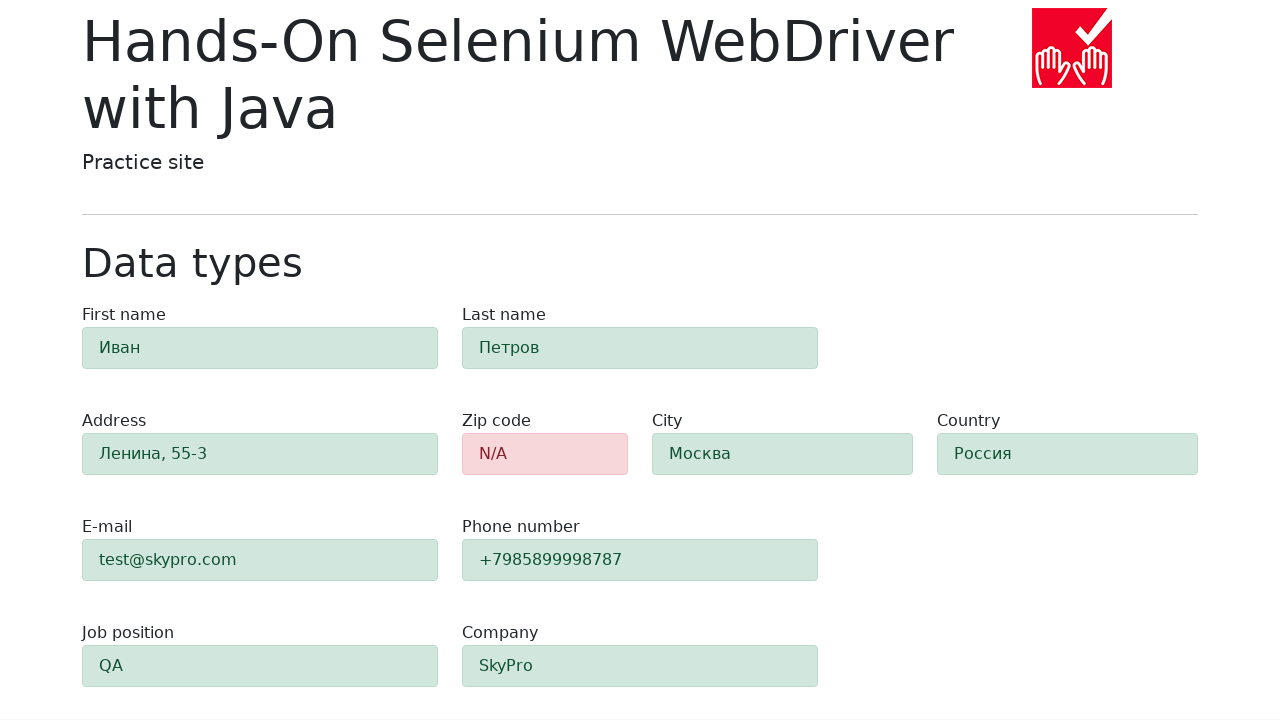

Verified last-name field is highlighted green (alert-success class present)
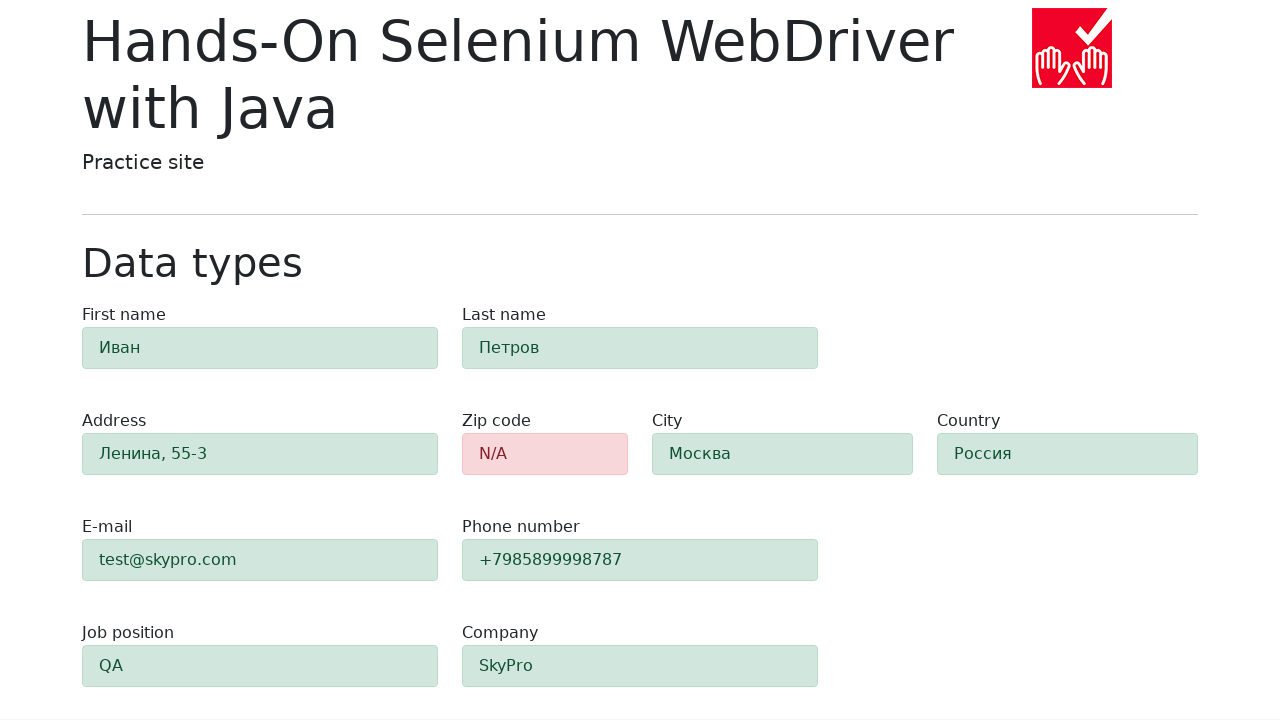

Retrieved address field class attribute
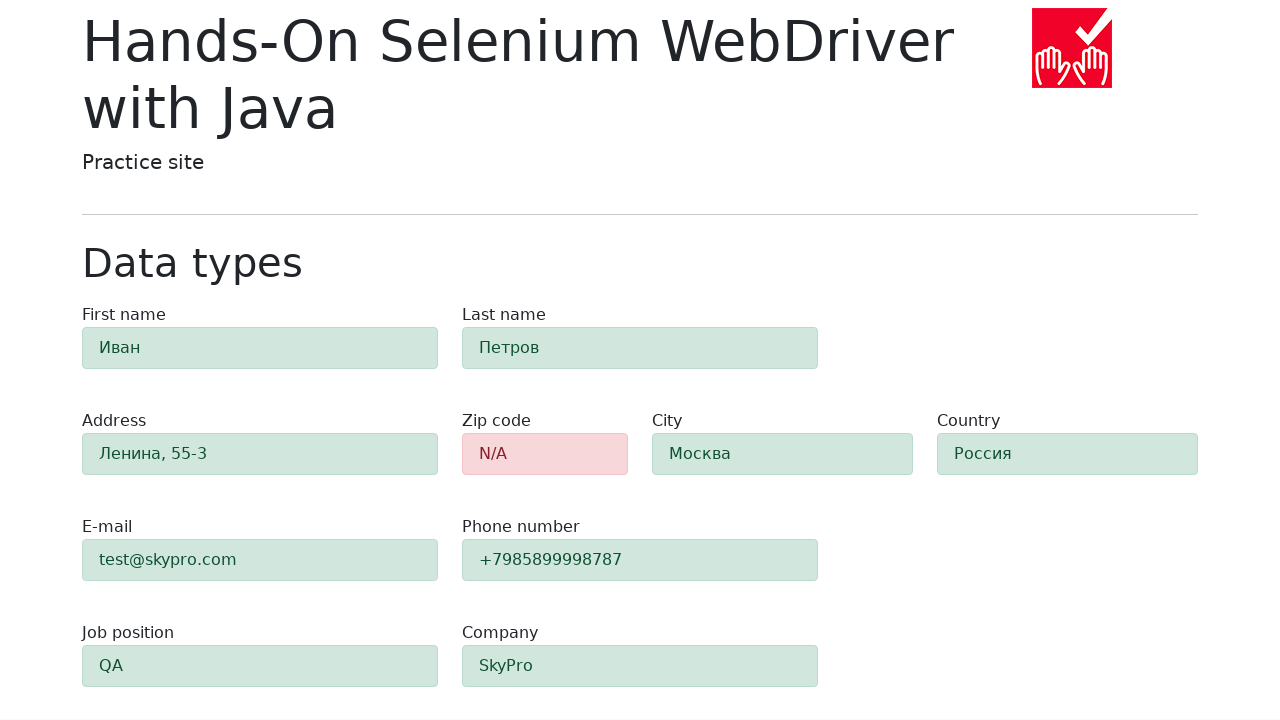

Verified address field is highlighted green (alert-success class present)
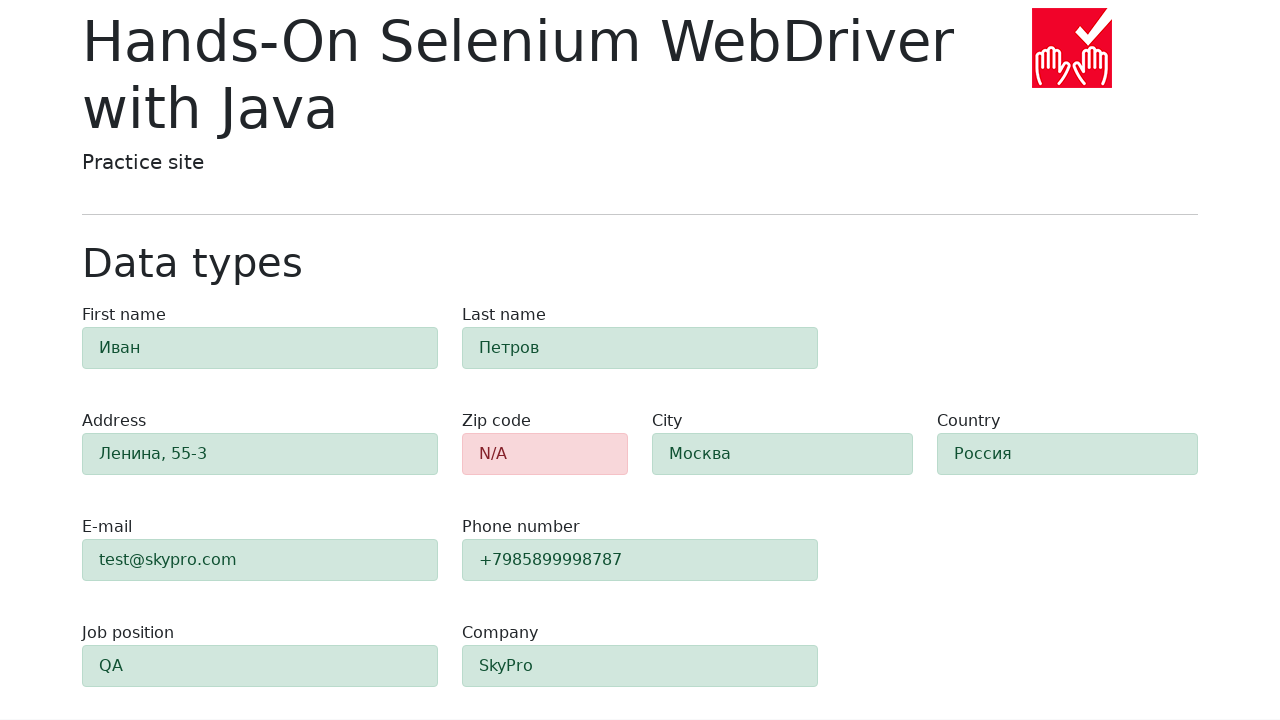

Retrieved e-mail field class attribute
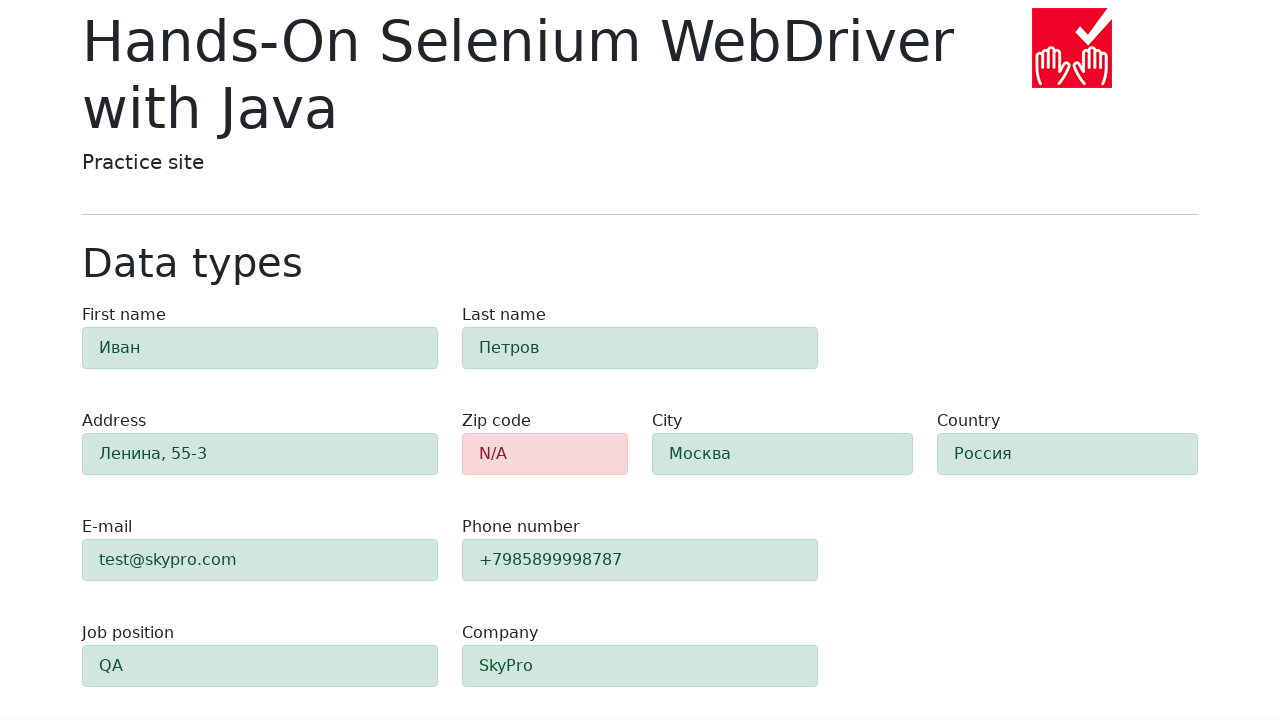

Verified e-mail field is highlighted green (alert-success class present)
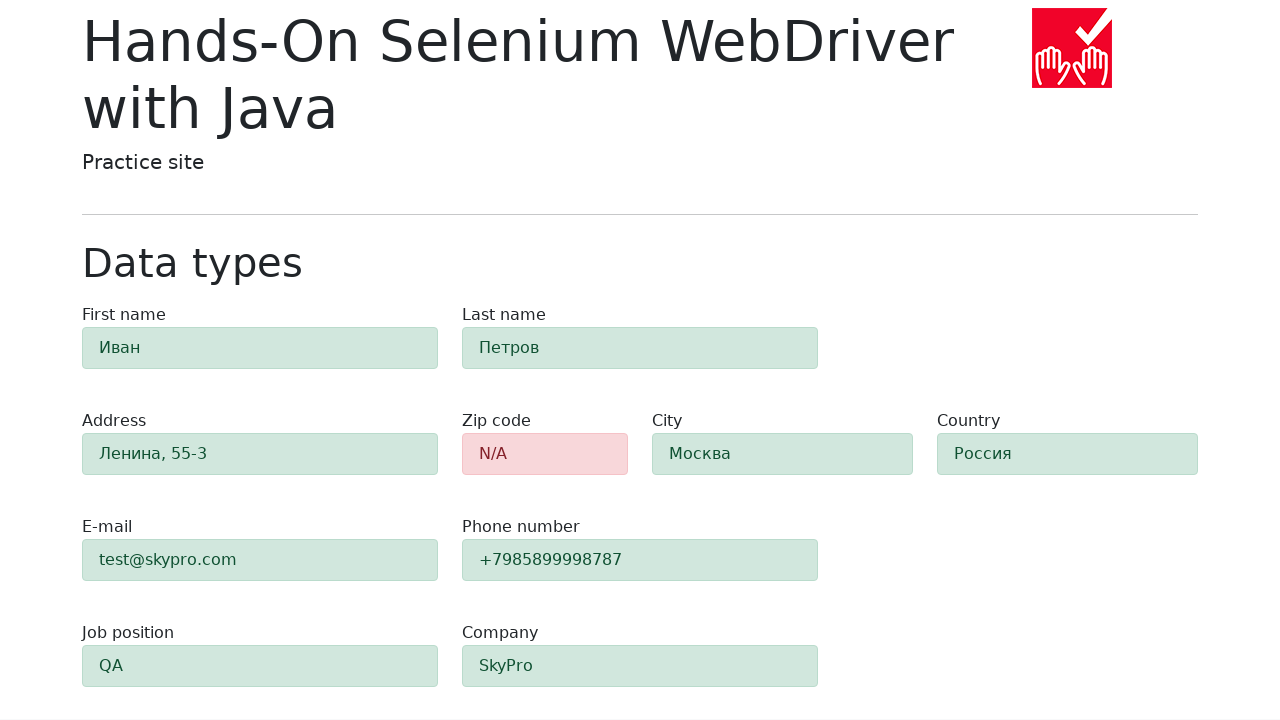

Retrieved phone field class attribute
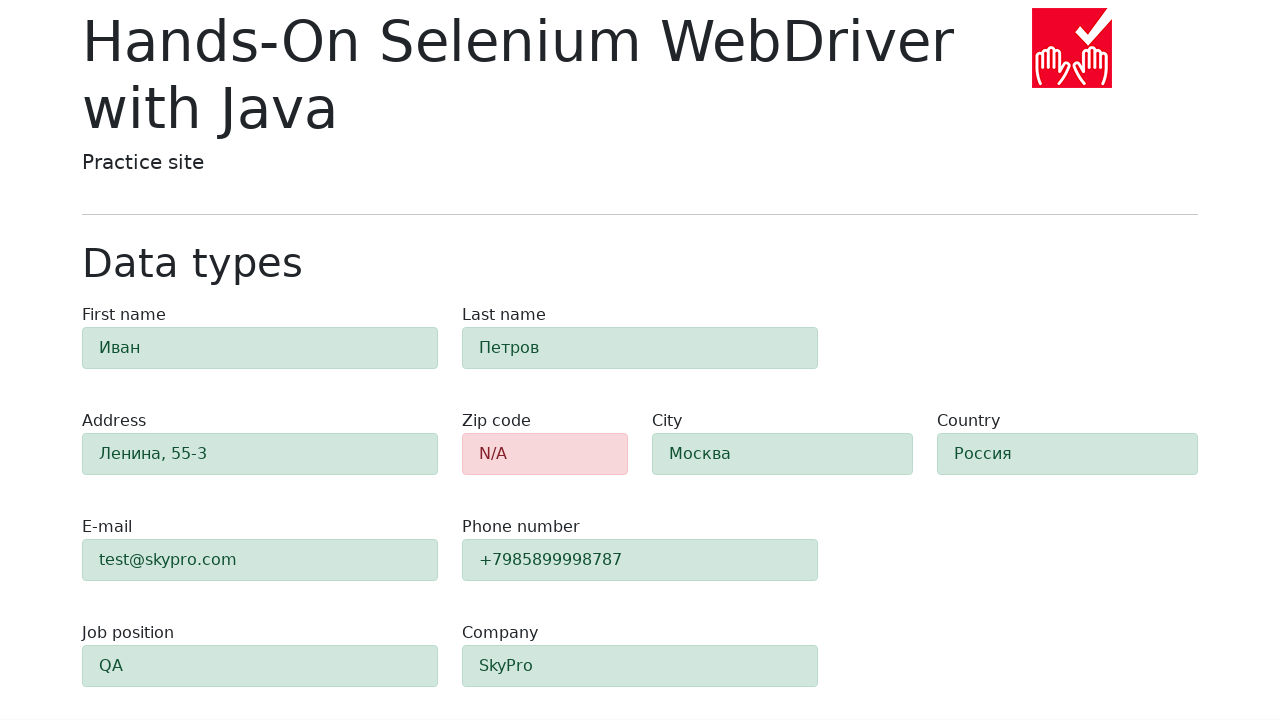

Verified phone field is highlighted green (alert-success class present)
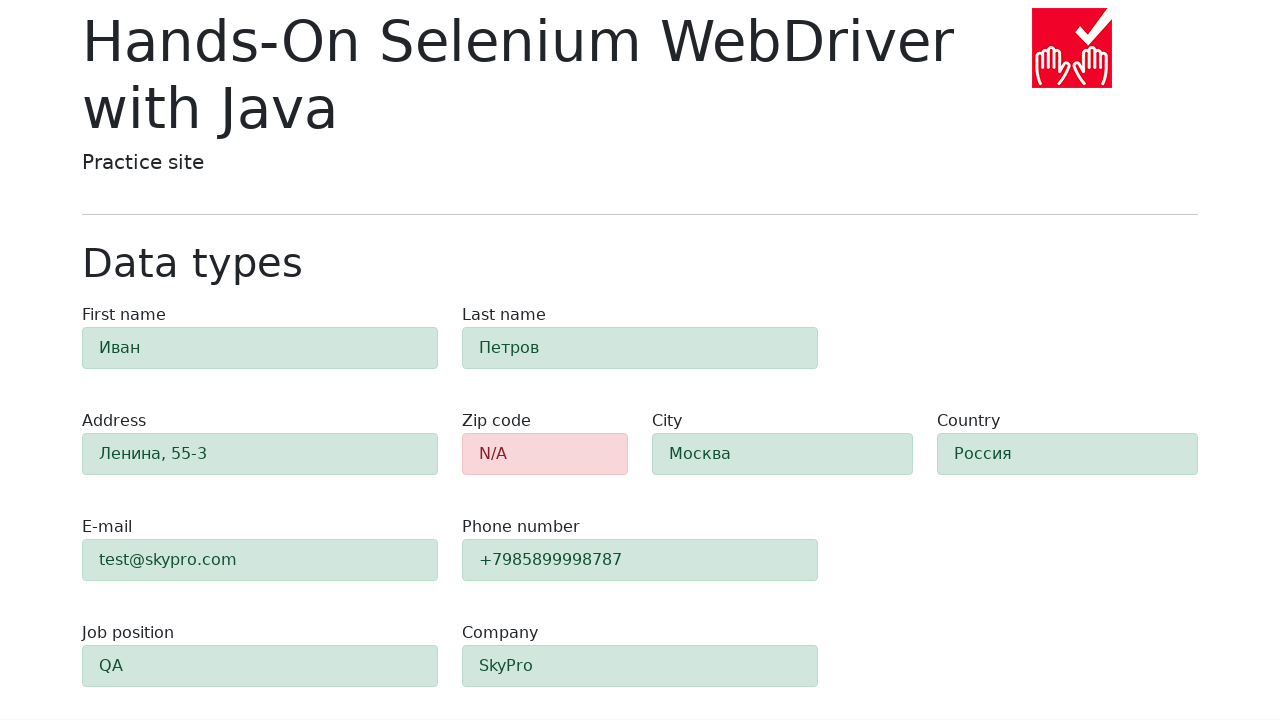

Retrieved city field class attribute
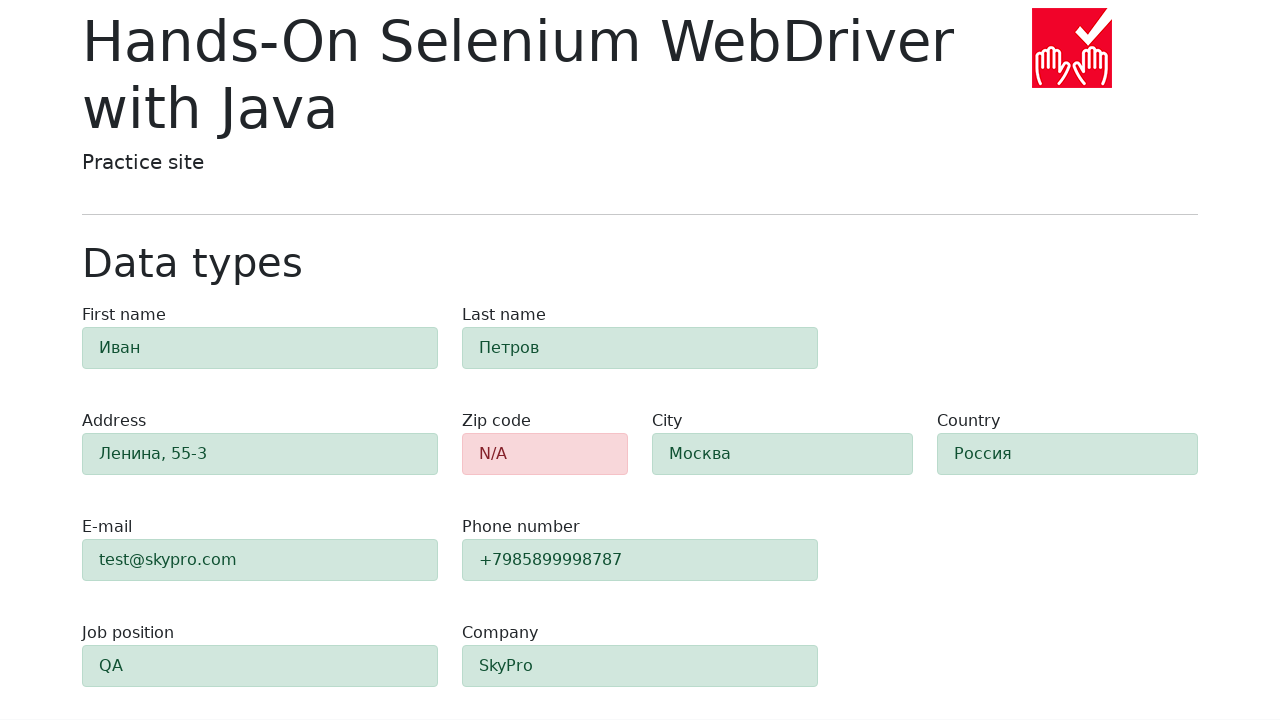

Verified city field is highlighted green (alert-success class present)
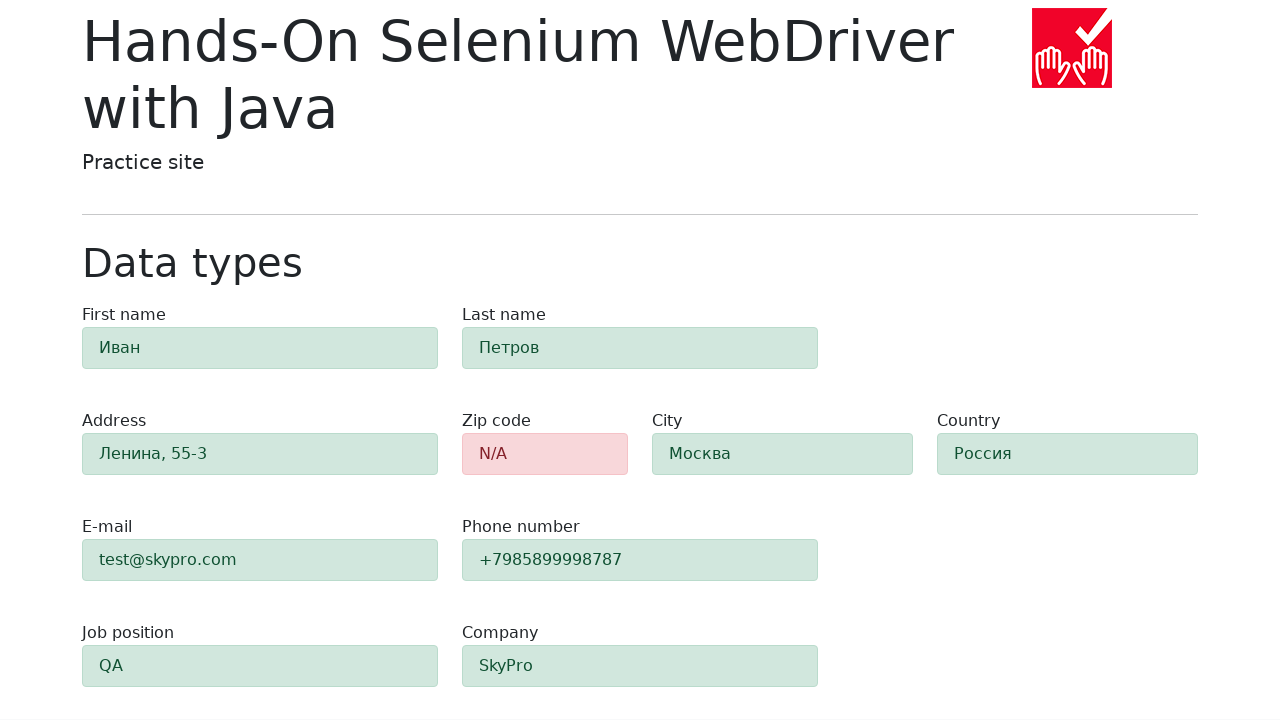

Retrieved job-position field class attribute
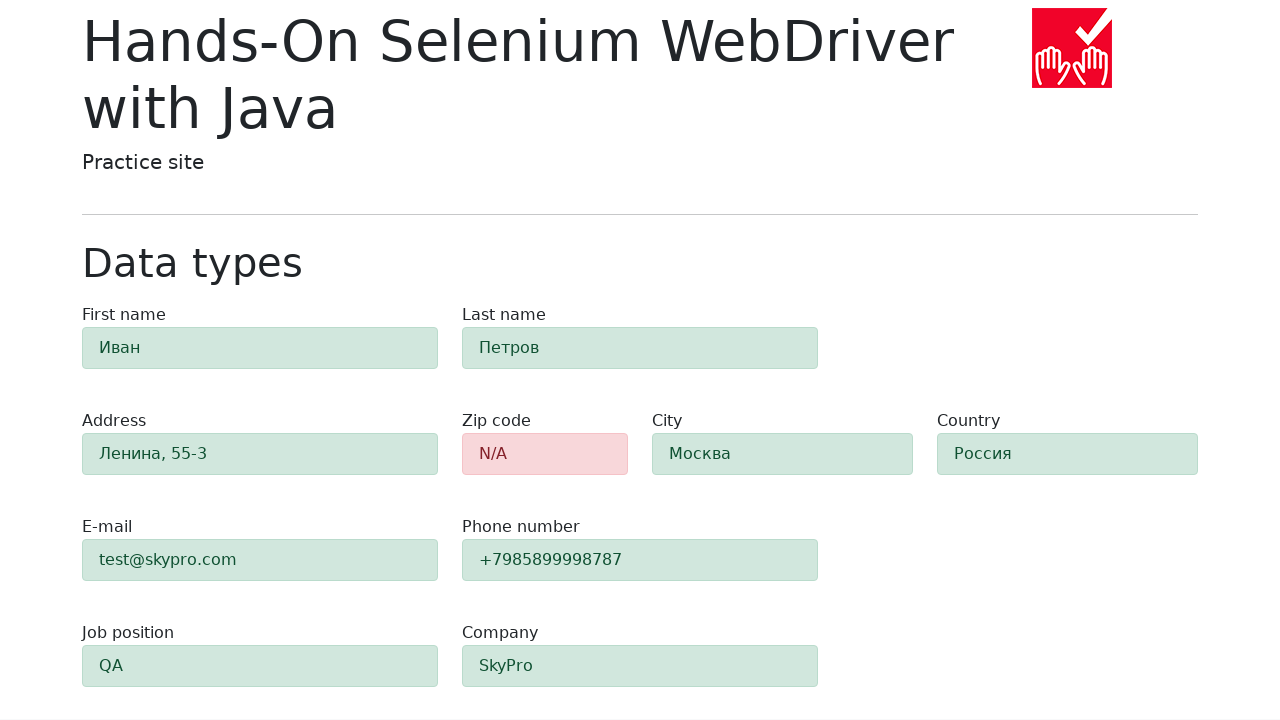

Verified job-position field is highlighted green (alert-success class present)
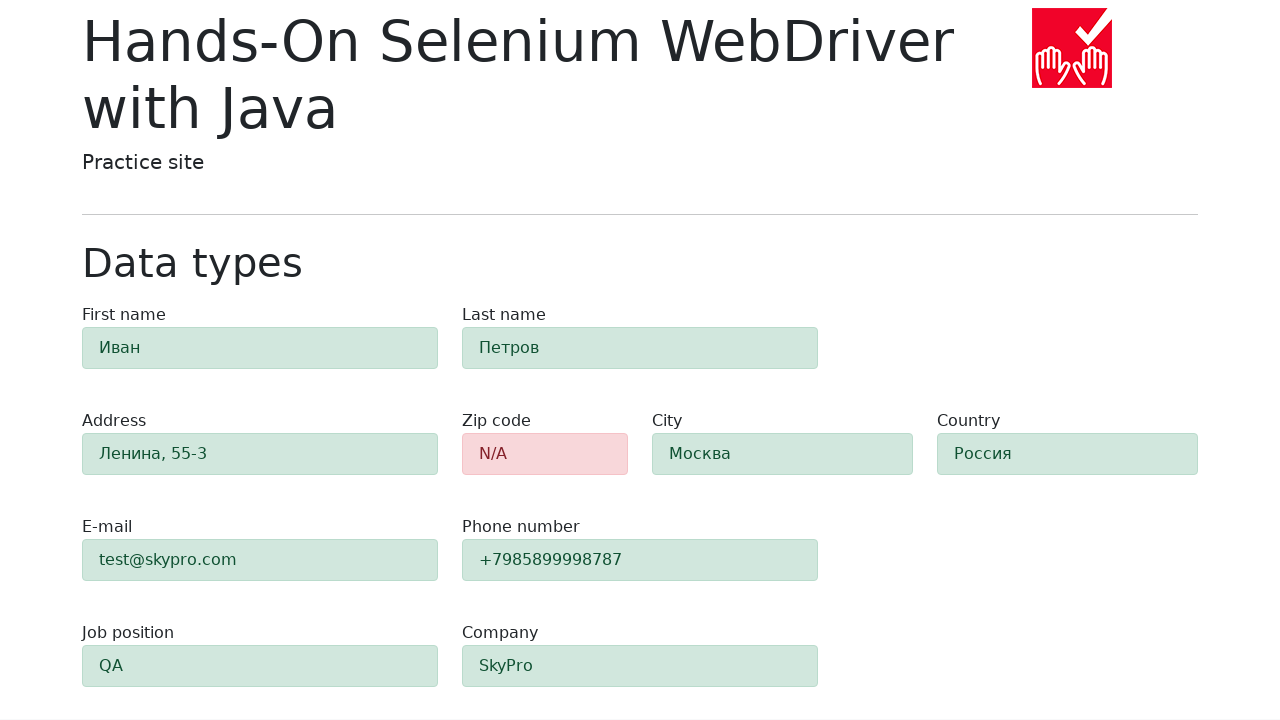

Retrieved company field class attribute
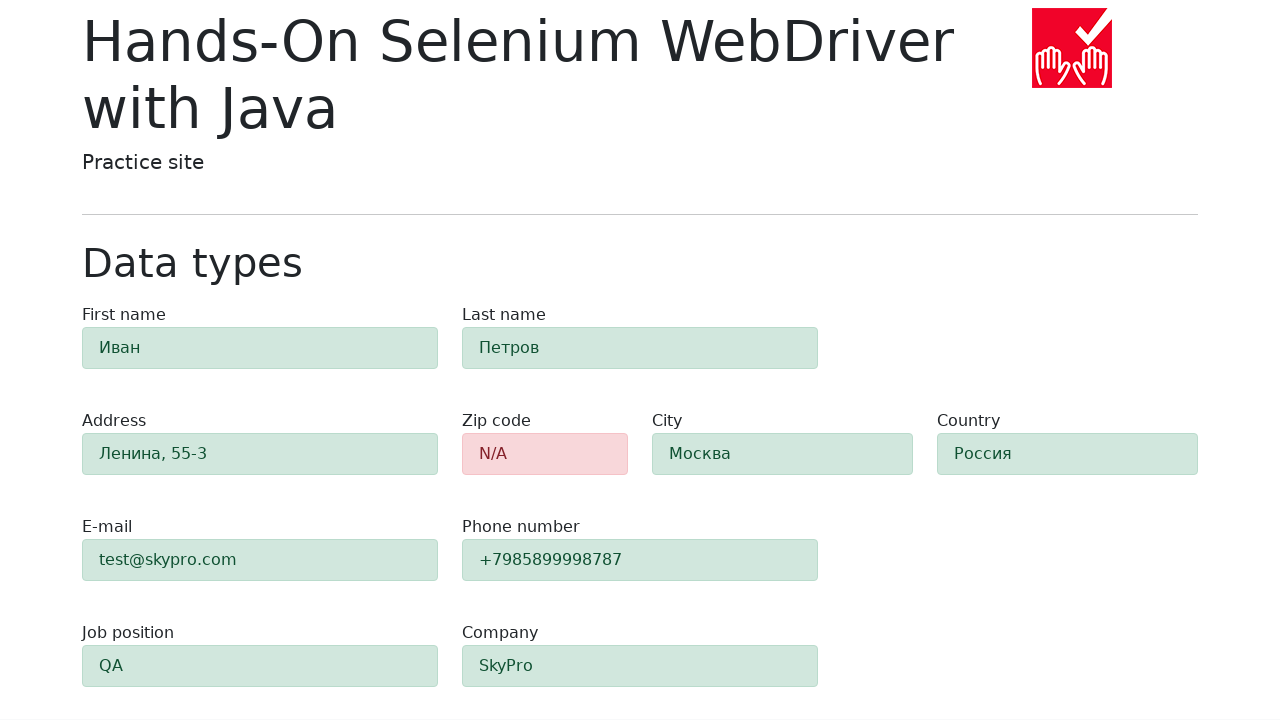

Verified company field is highlighted green (alert-success class present)
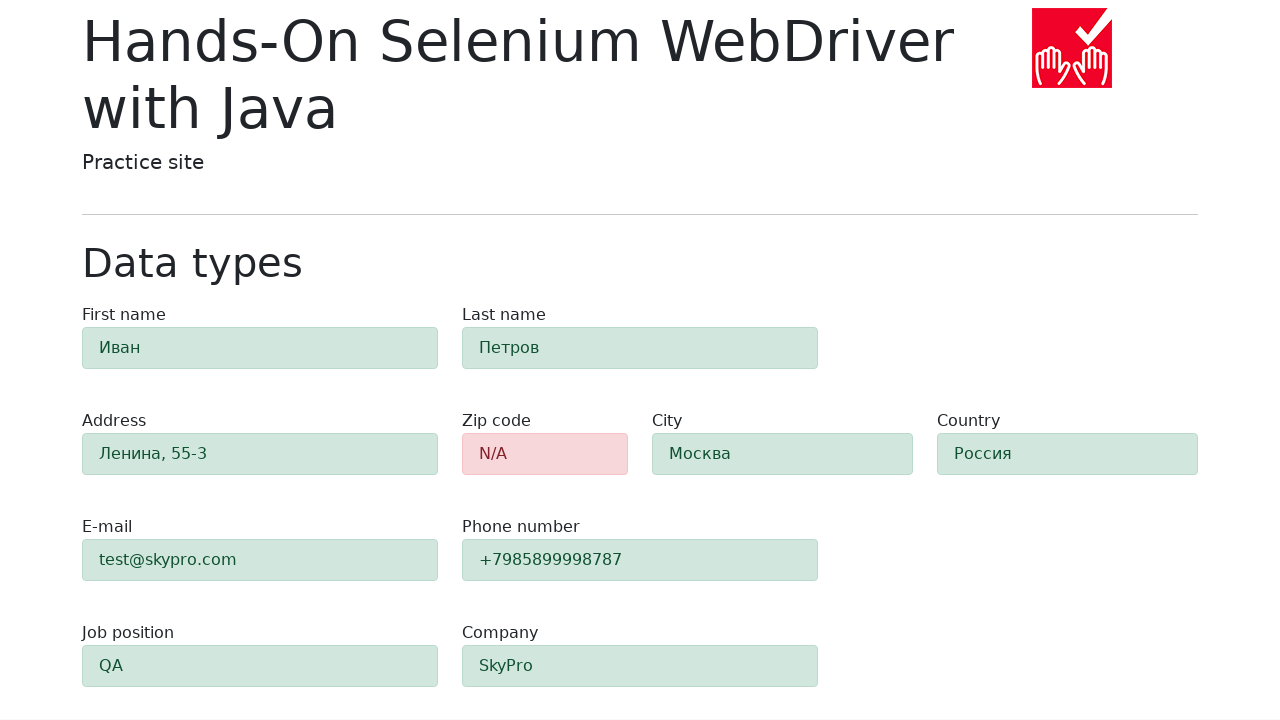

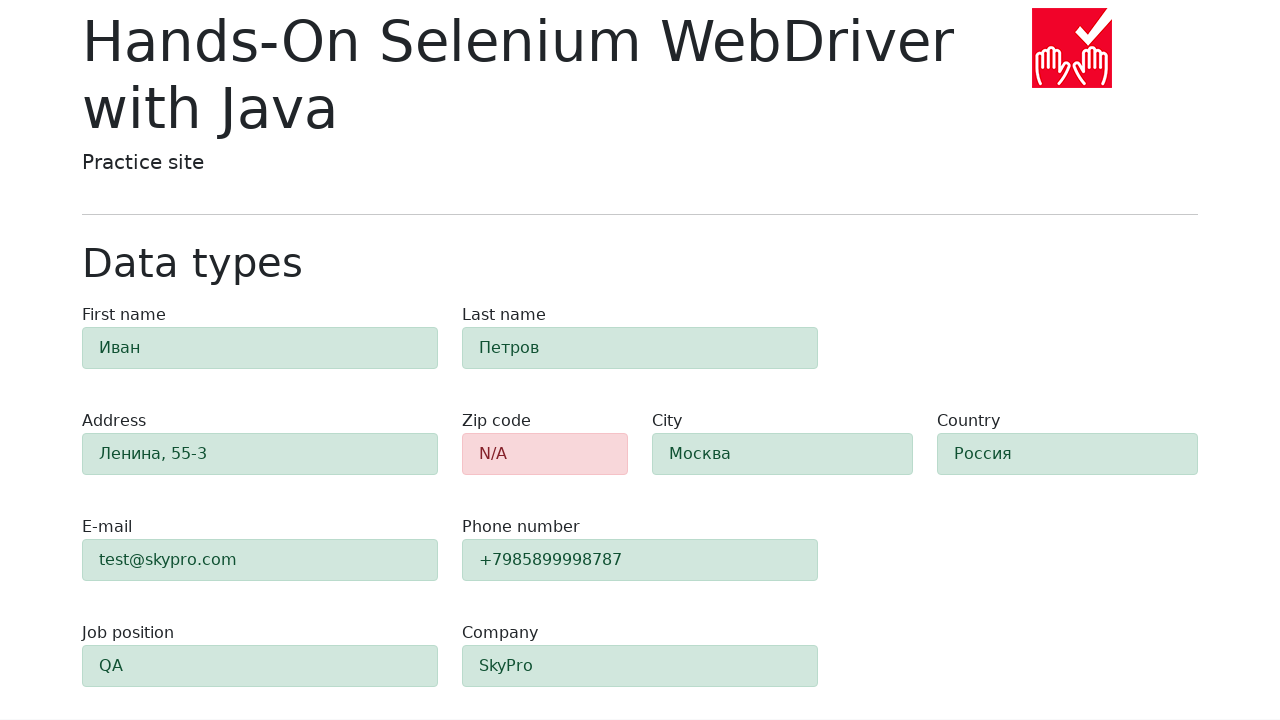